Tests hover interaction on a jQuery tooltip demo page by hovering over an age input field and verifying the tooltip content appears

Starting URL: https://automationfc.github.io/jquery-tooltip/

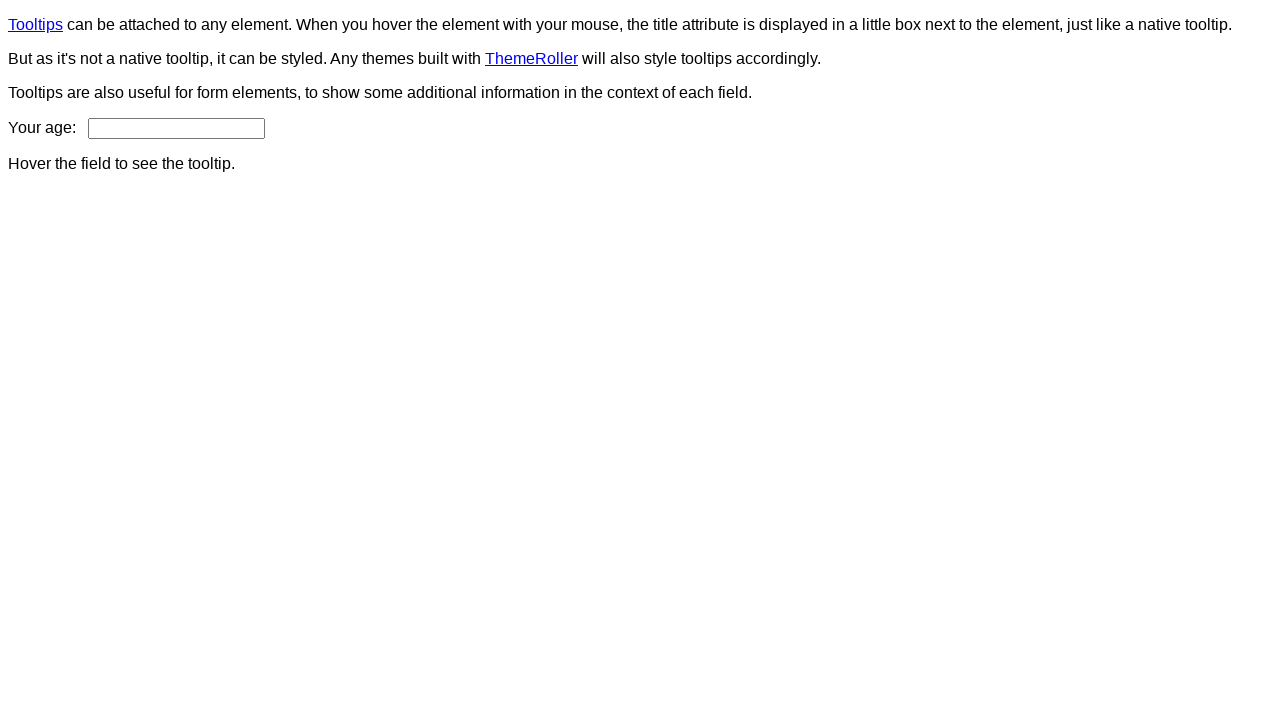

Hovered over age input field to trigger tooltip at (176, 128) on input#age
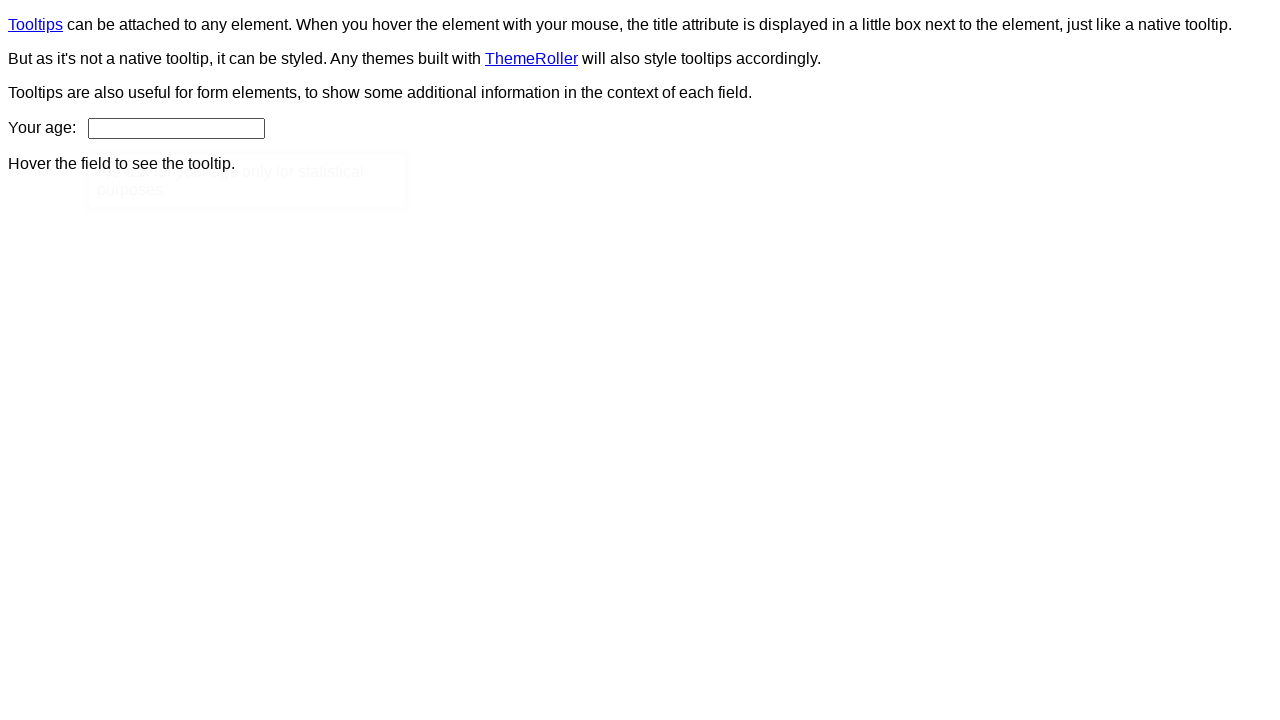

Tooltip appeared on page
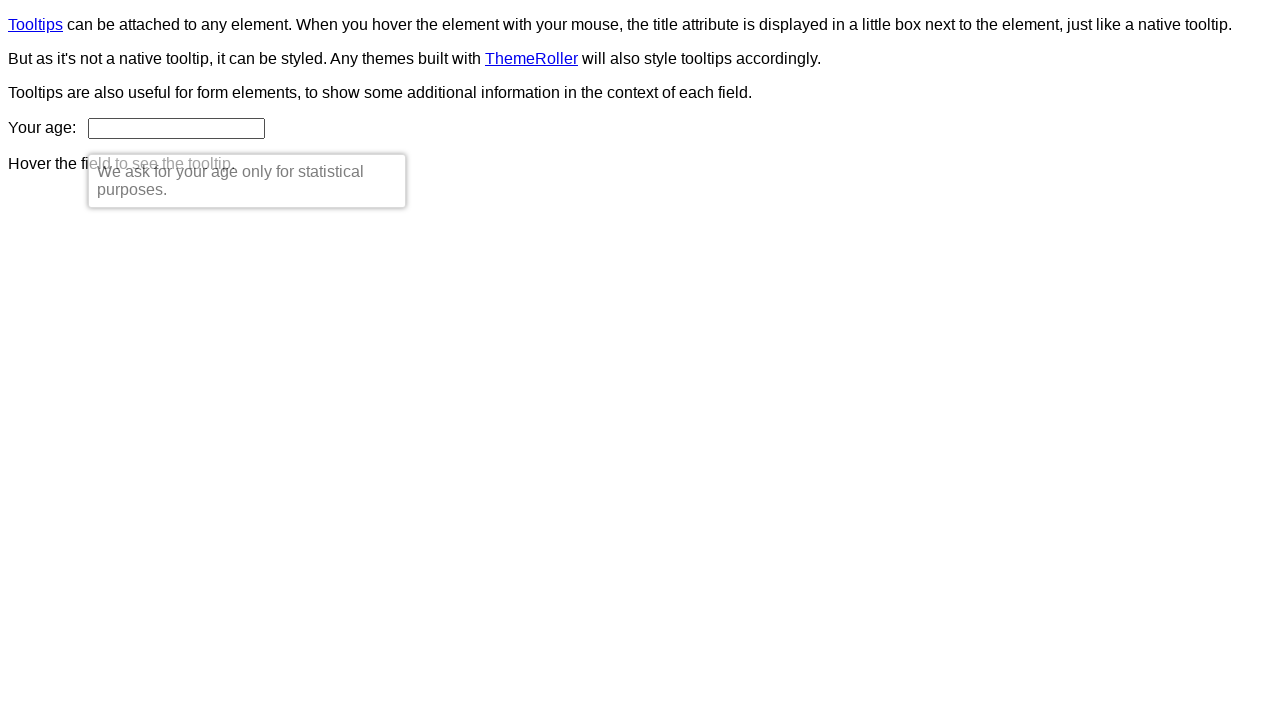

Retrieved tooltip text content
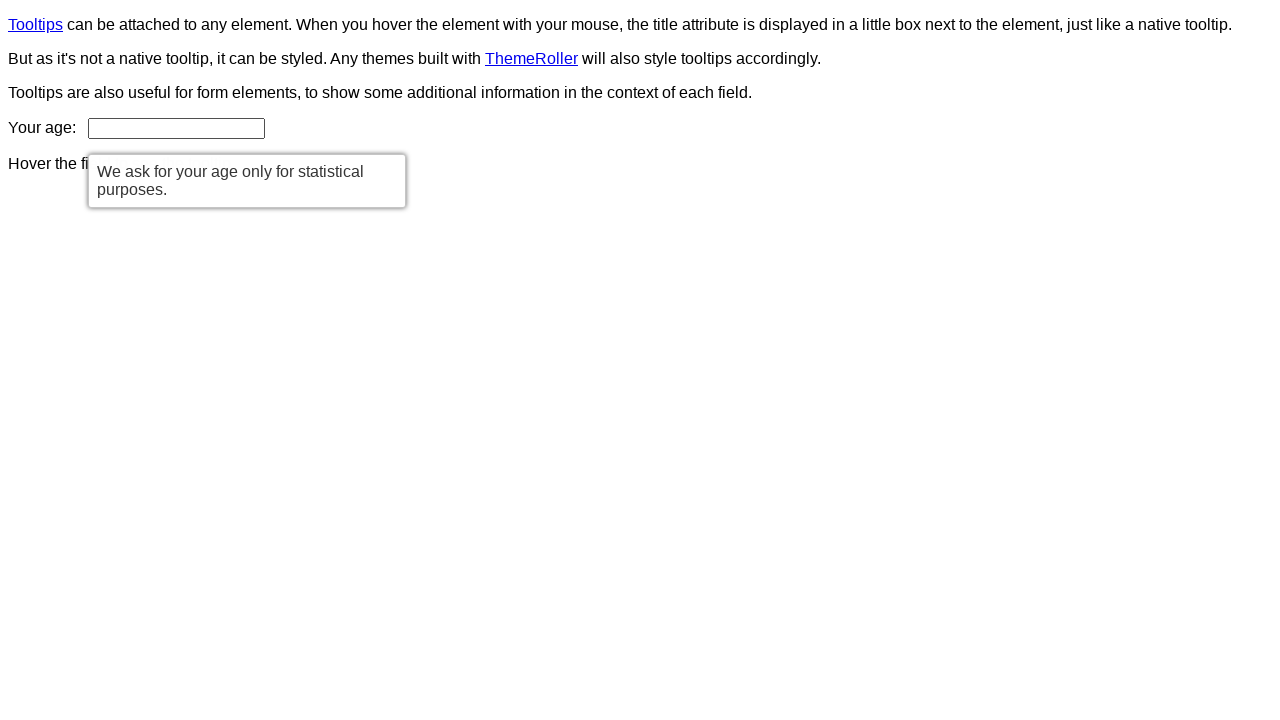

Verified tooltip contains expected text: 'We ask for your age only for statistical purposes.'
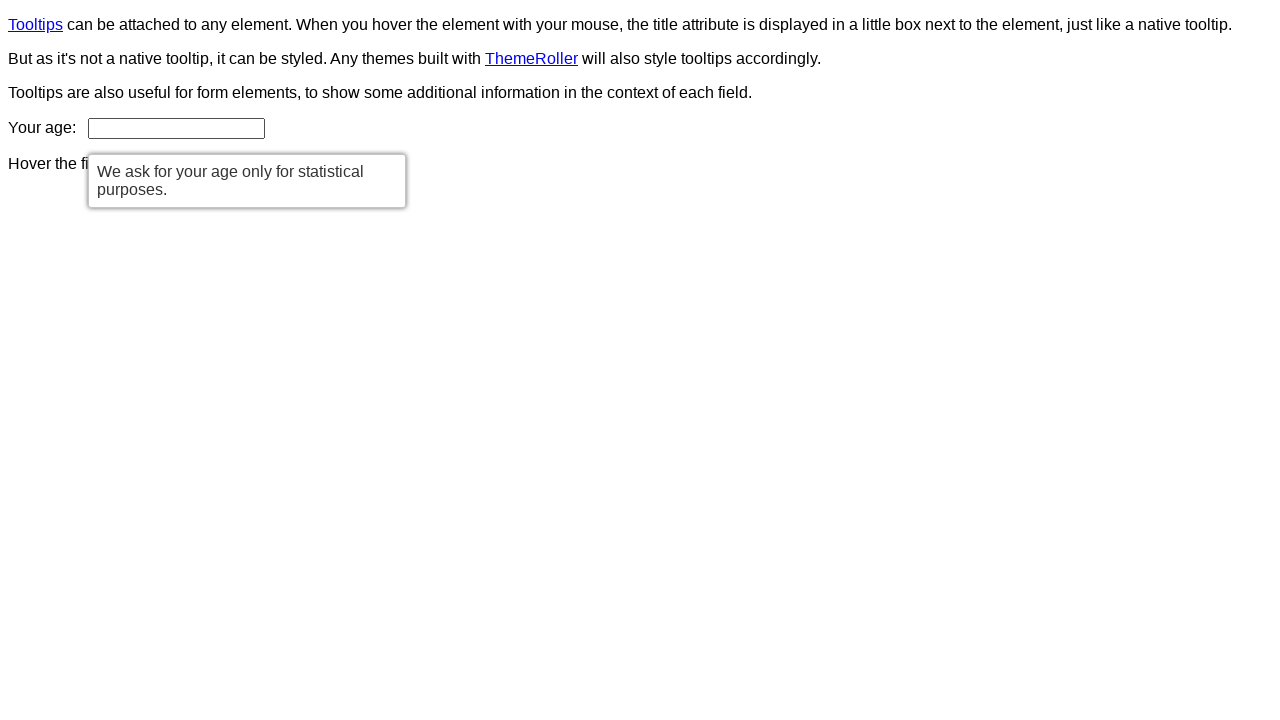

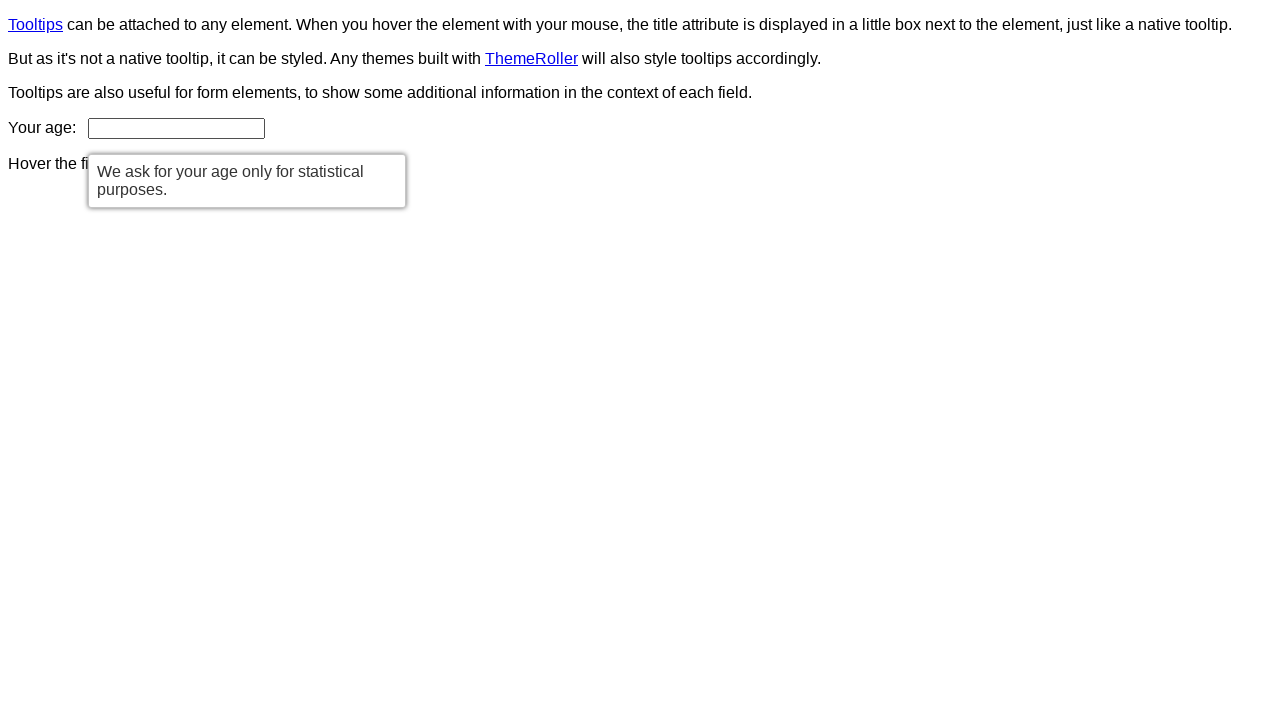